Tests un-marking items as complete by checking and then unchecking a todo item

Starting URL: https://demo.playwright.dev/todomvc

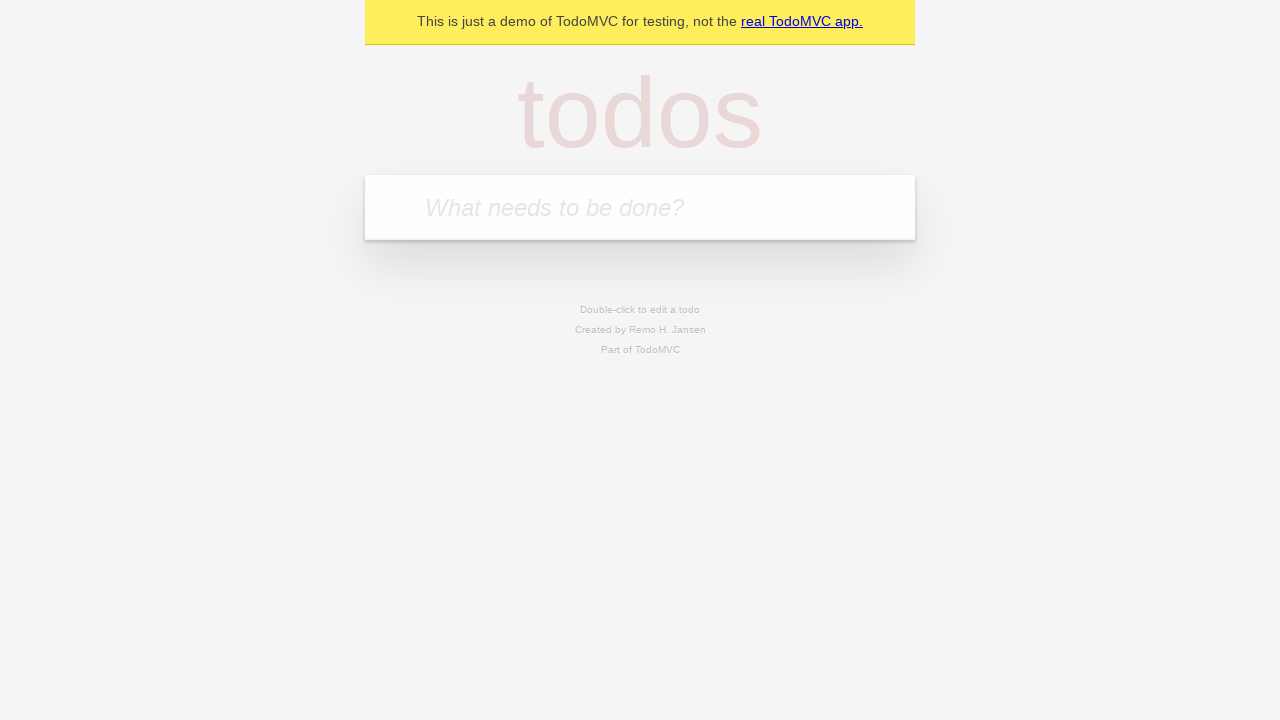

Filled todo input field with 'buy some cheese' on internal:attr=[placeholder="What needs to be done?"i]
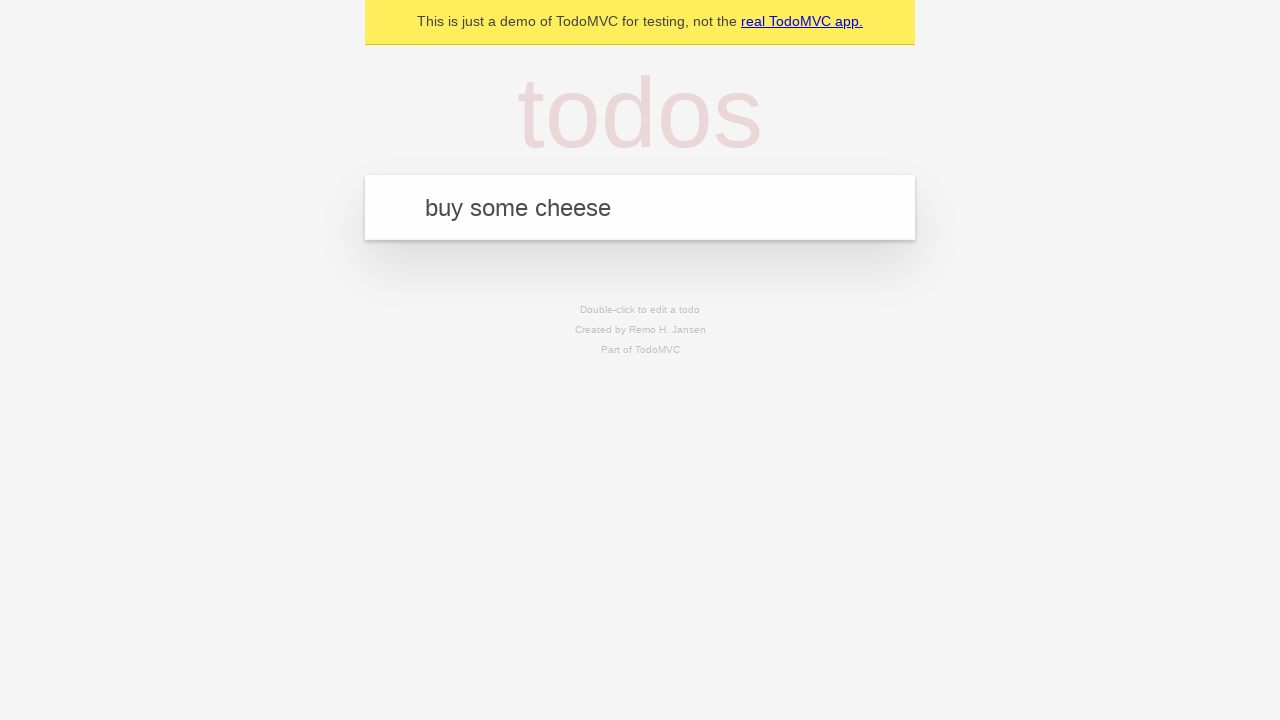

Pressed Enter to create todo item 'buy some cheese' on internal:attr=[placeholder="What needs to be done?"i]
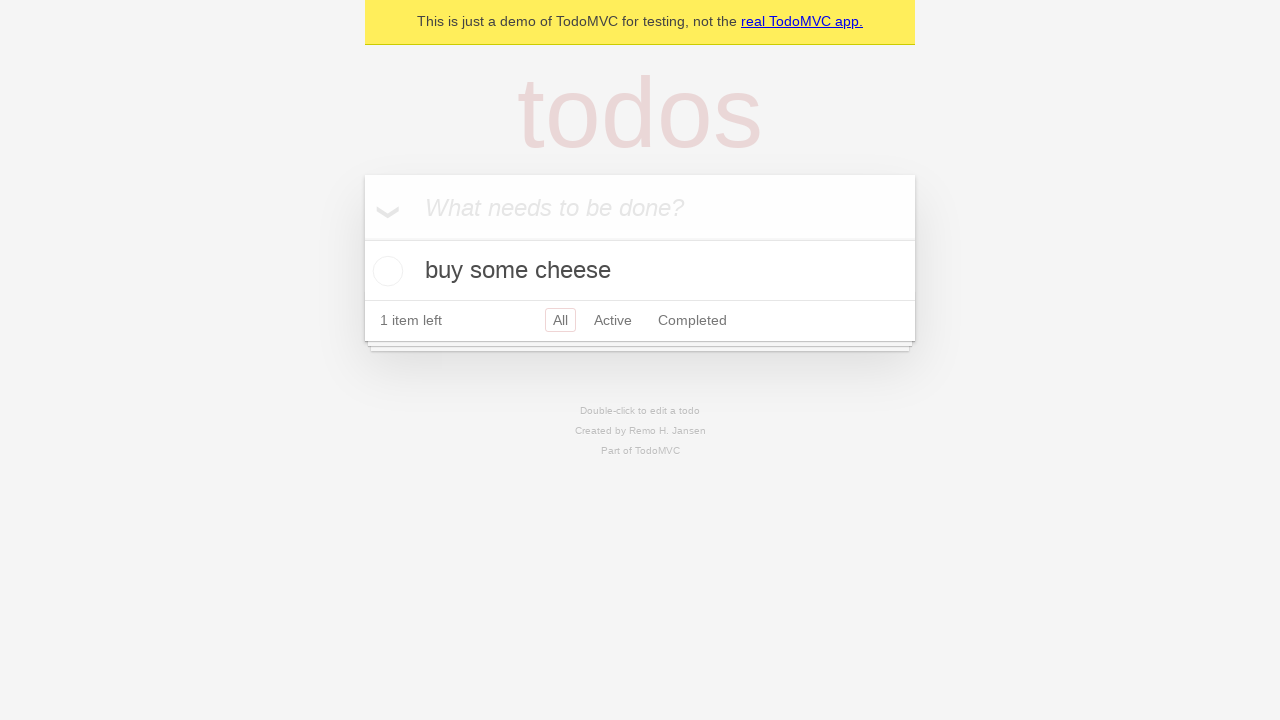

Filled todo input field with 'feed the cat' on internal:attr=[placeholder="What needs to be done?"i]
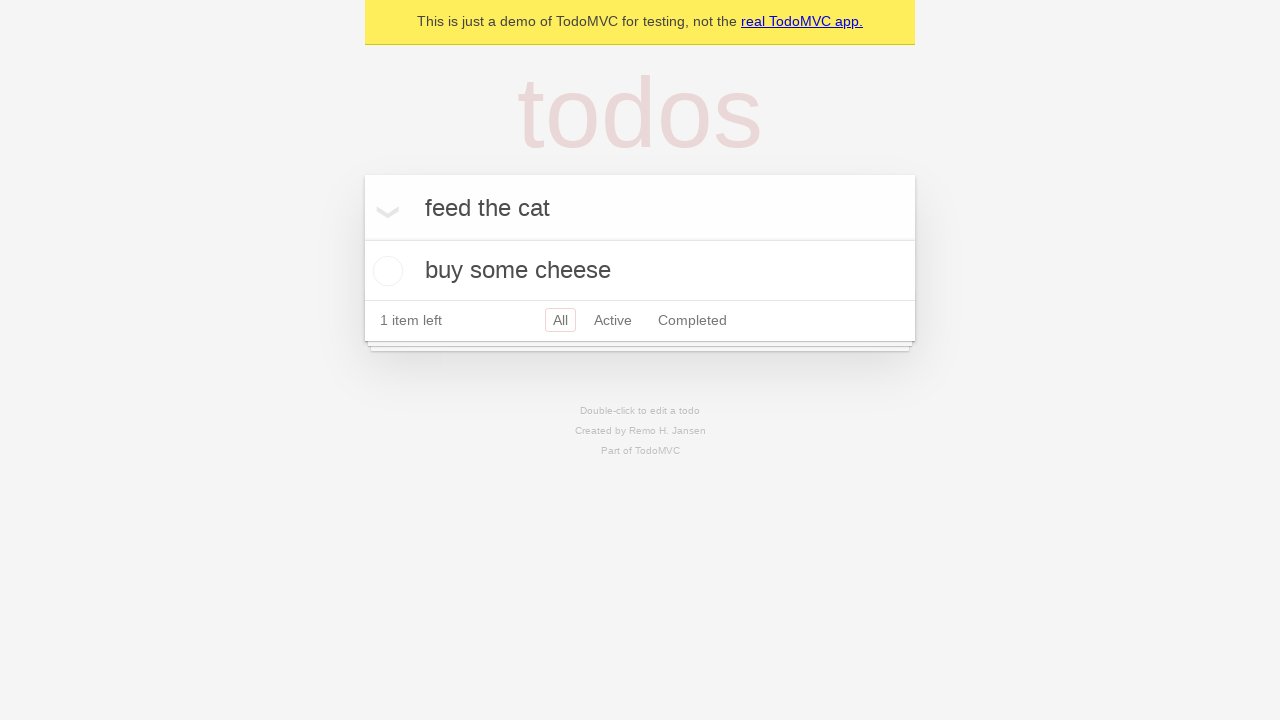

Pressed Enter to create todo item 'feed the cat' on internal:attr=[placeholder="What needs to be done?"i]
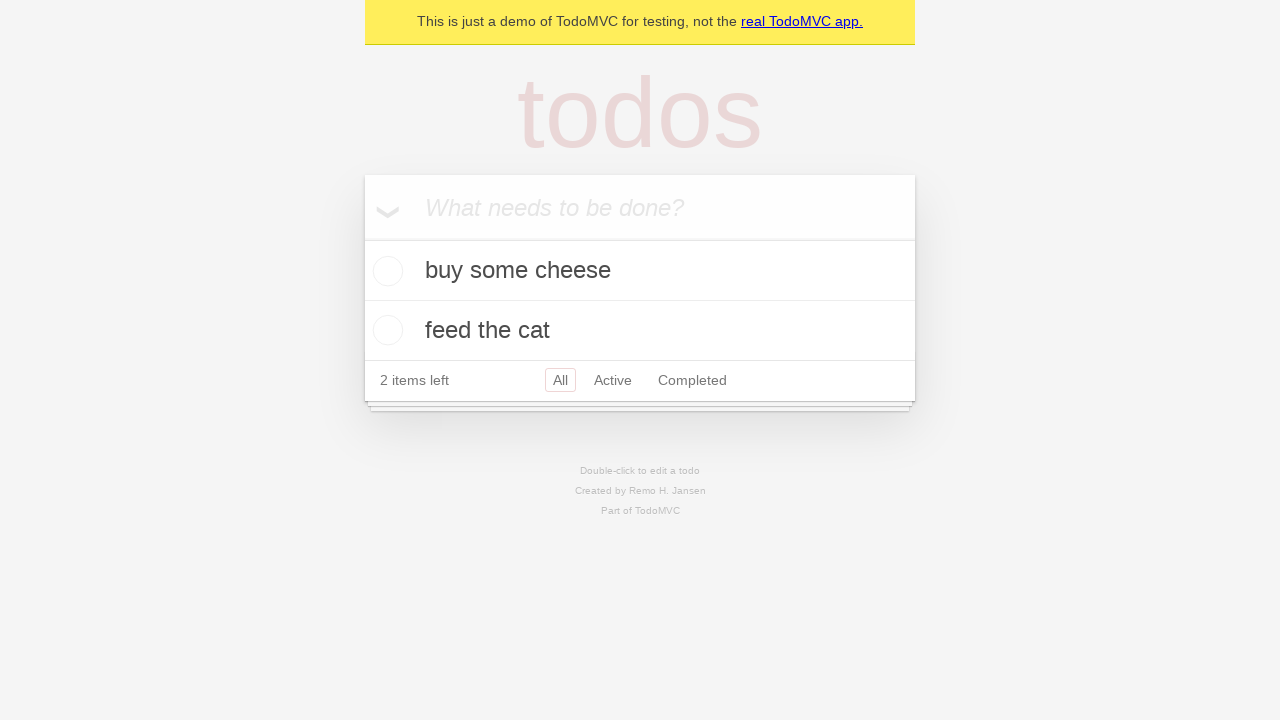

Waited for 2 todo items to be created
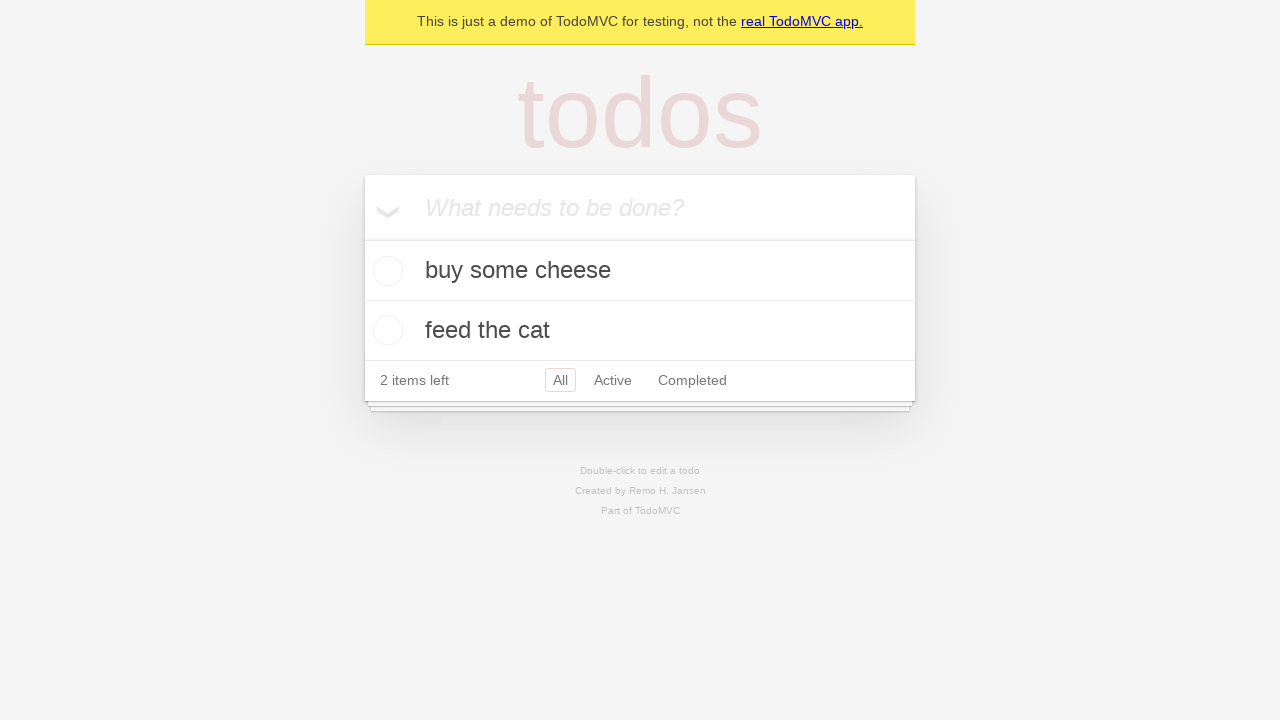

Checked the first todo item to mark it as complete at (385, 271) on internal:testid=[data-testid="todo-item"s] >> nth=0 >> internal:role=checkbox
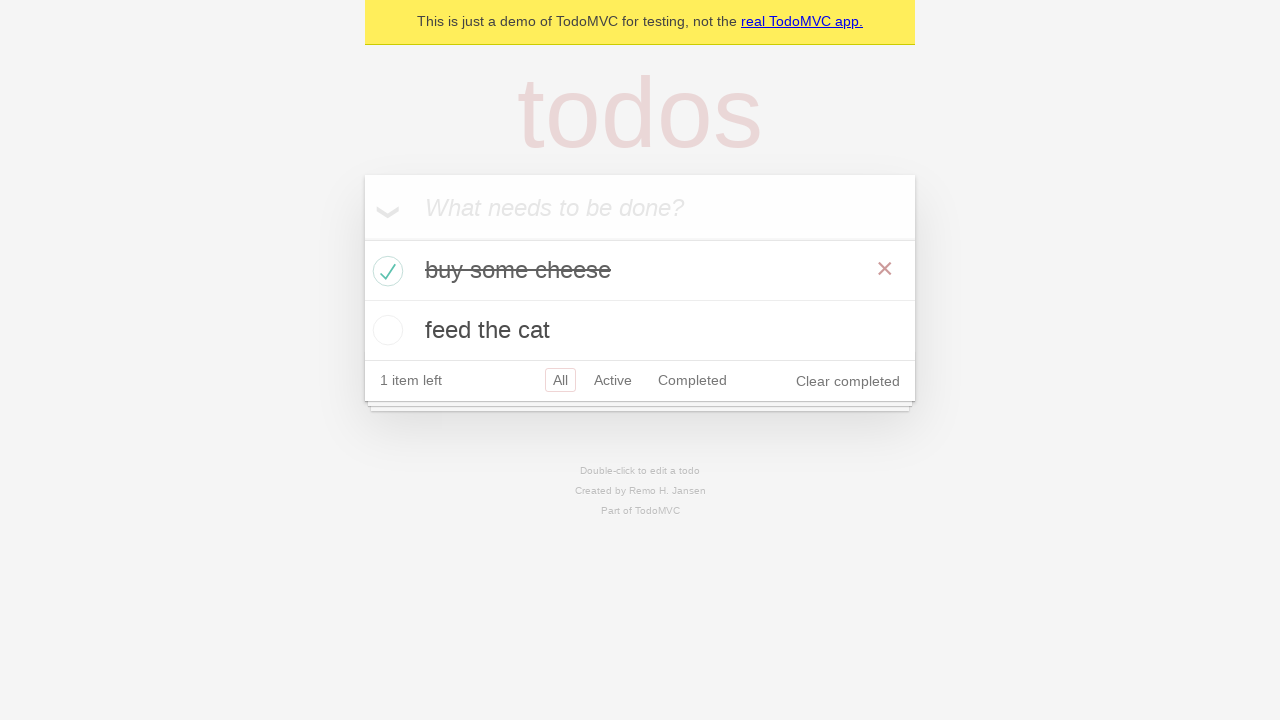

Unchecked the first todo item to mark it as incomplete at (385, 271) on internal:testid=[data-testid="todo-item"s] >> nth=0 >> internal:role=checkbox
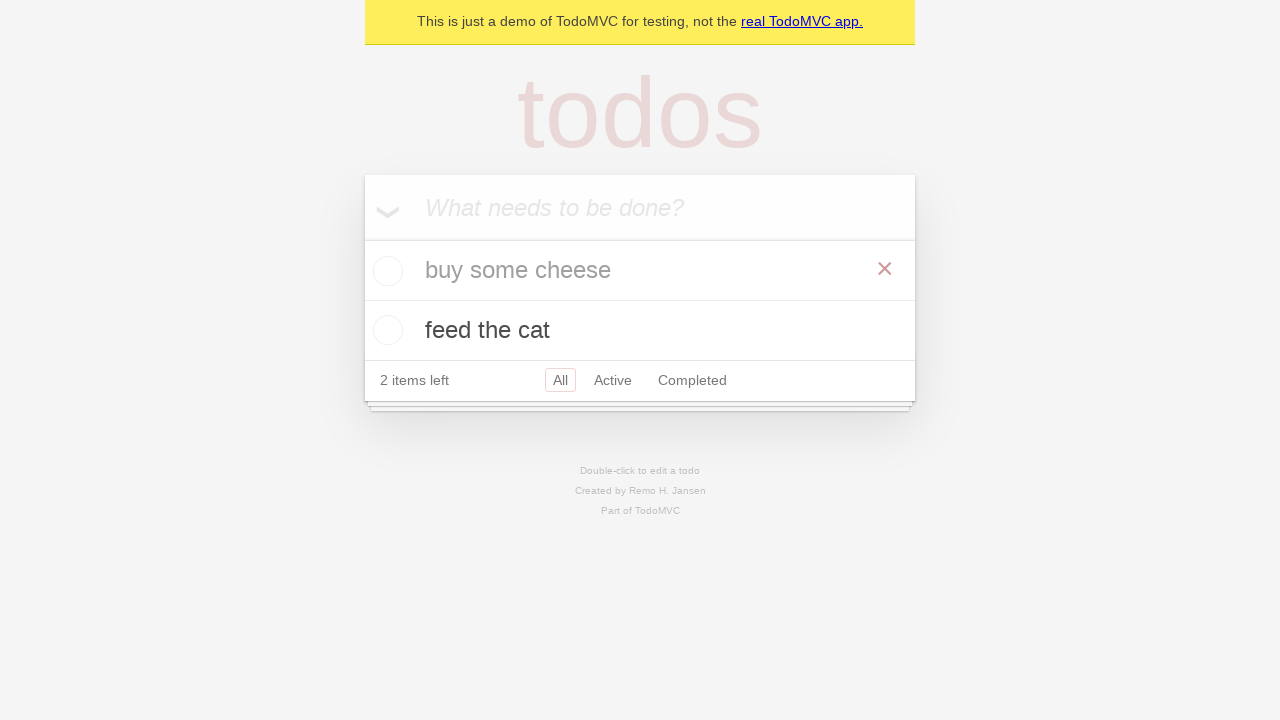

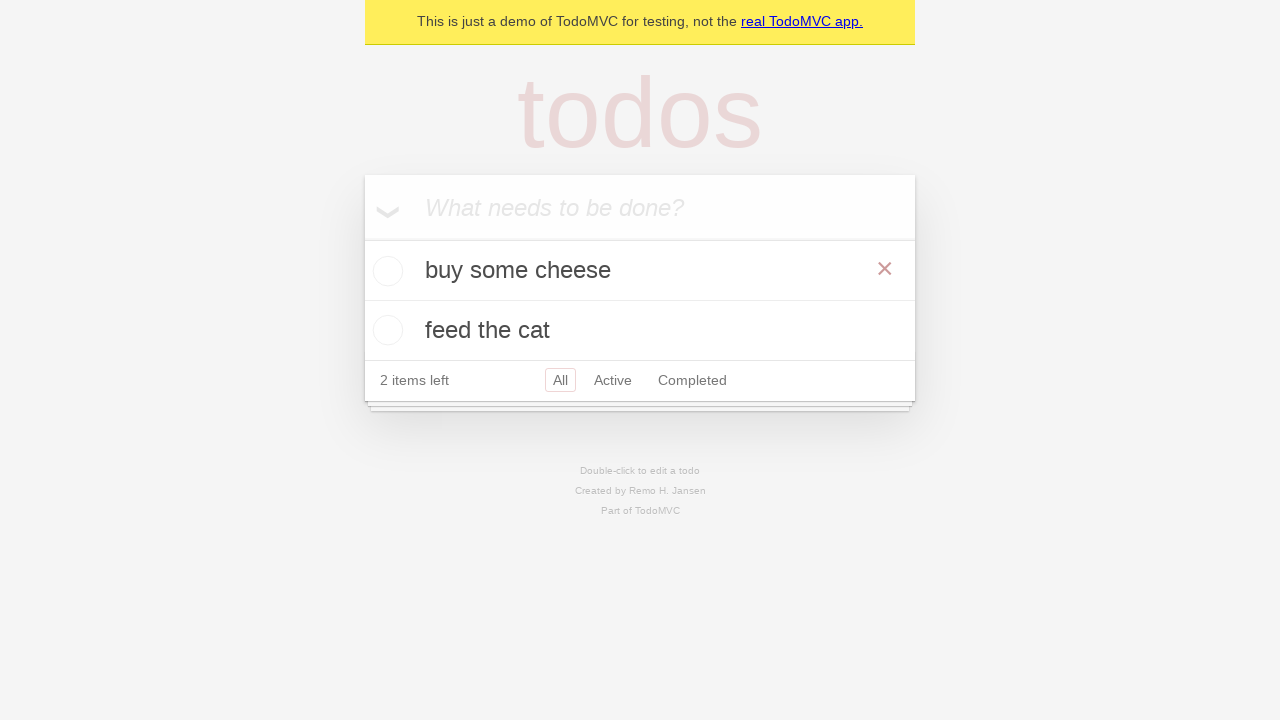